Tests registration form validation when password is empty, expecting "Password is required" error message

Starting URL: https://anatoly-karpovich.github.io/demo-login-form/

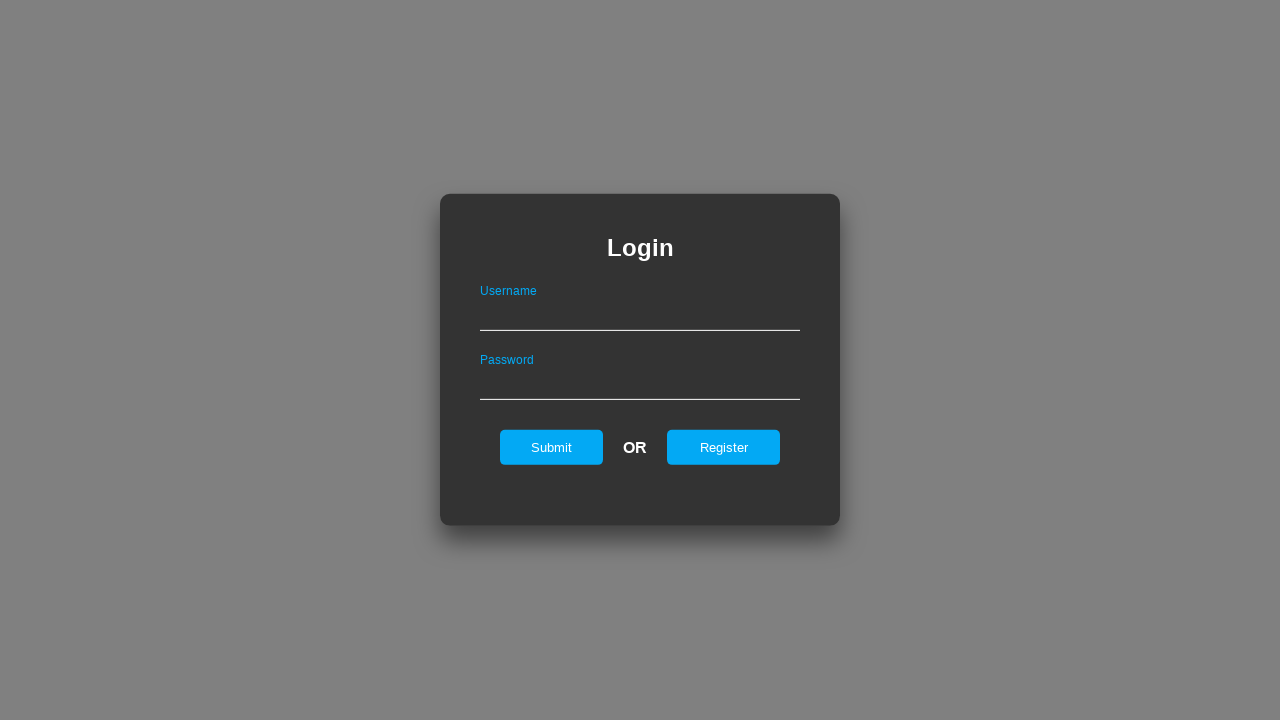

Clicked to open registration form at (724, 447) on #registerOnLogin
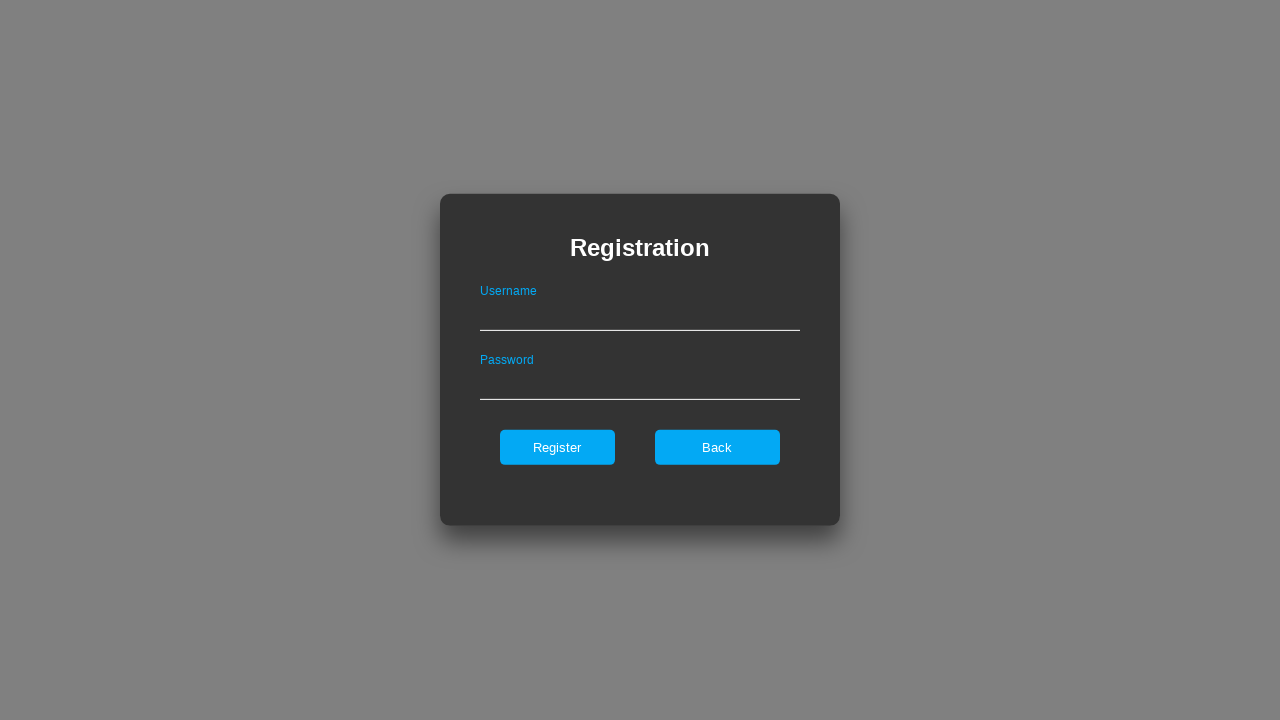

Filled username field with 'Abcqwertyq' on .registerForm #userNameOnRegister
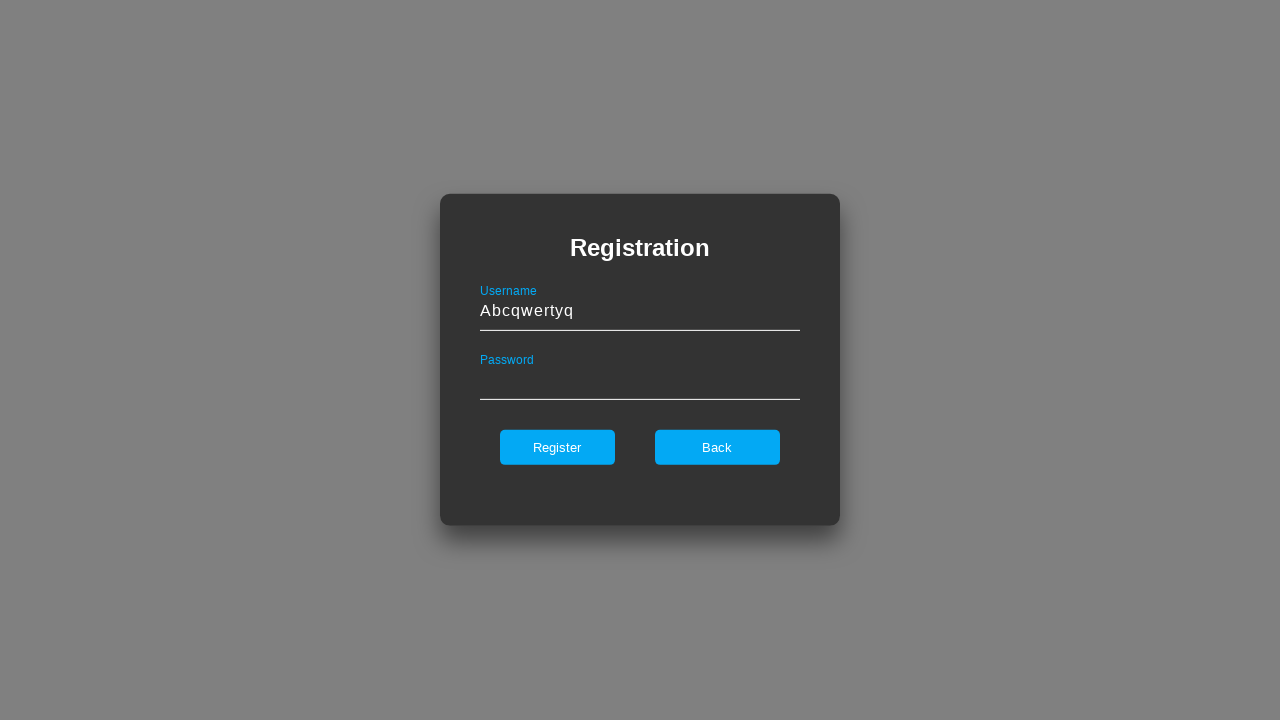

Left password field empty on .registerForm #passwordOnRegister
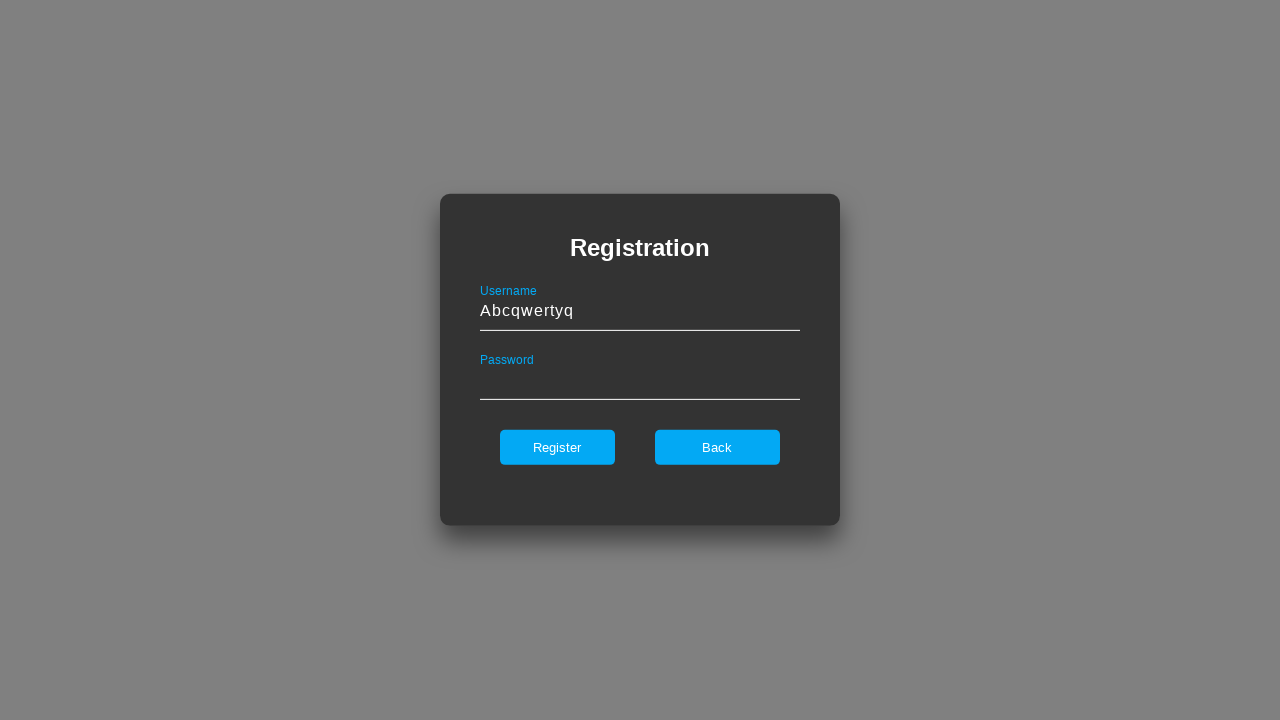

Clicked register button at (557, 447) on .registerForm #register
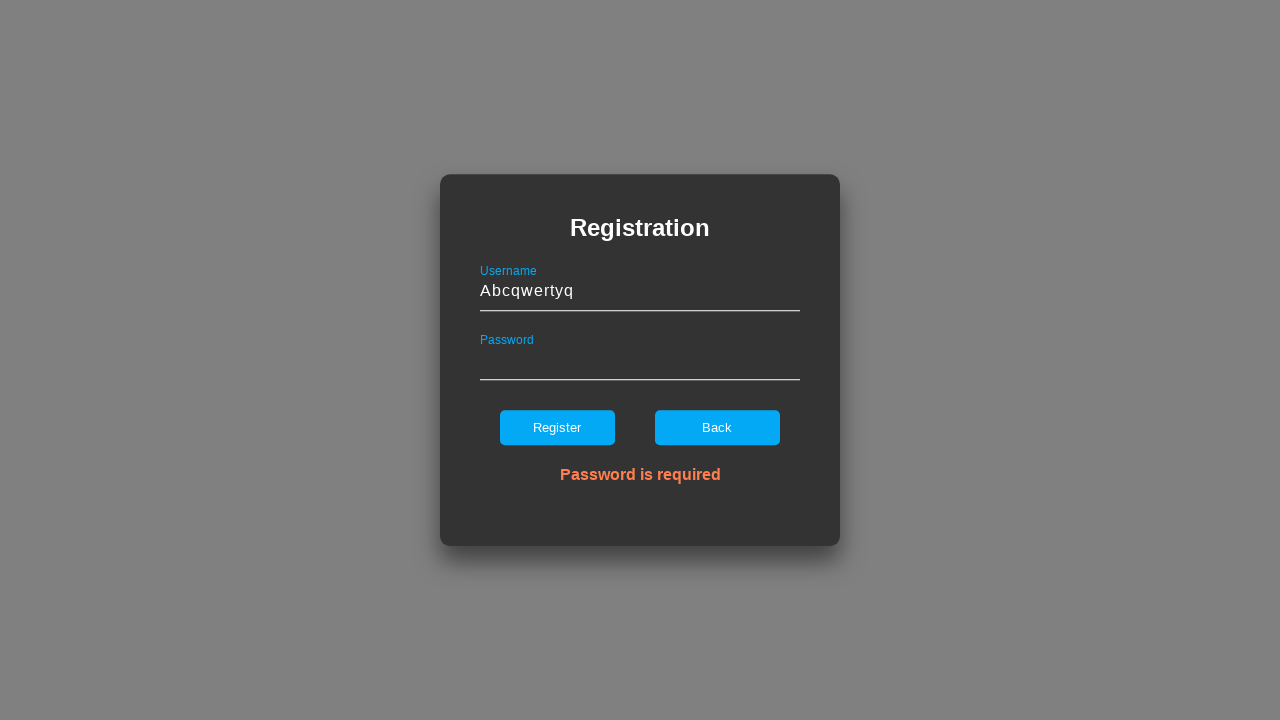

Verified error message 'Password is required' is displayed
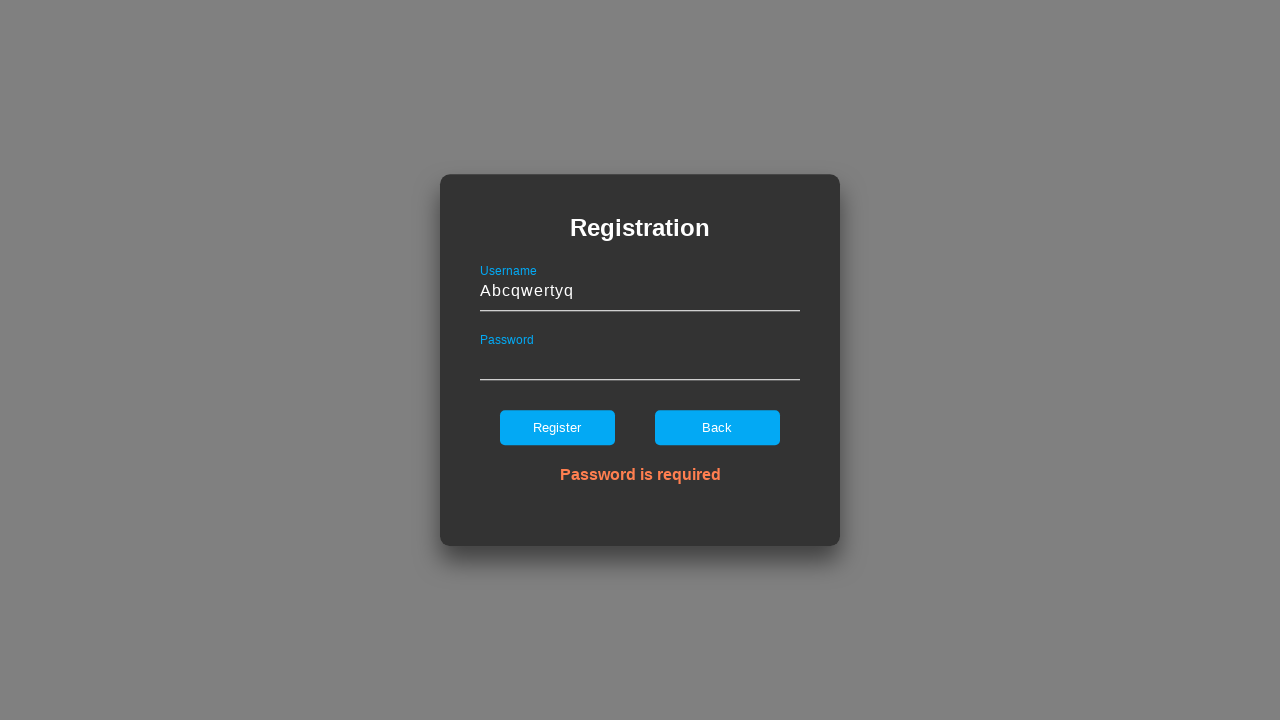

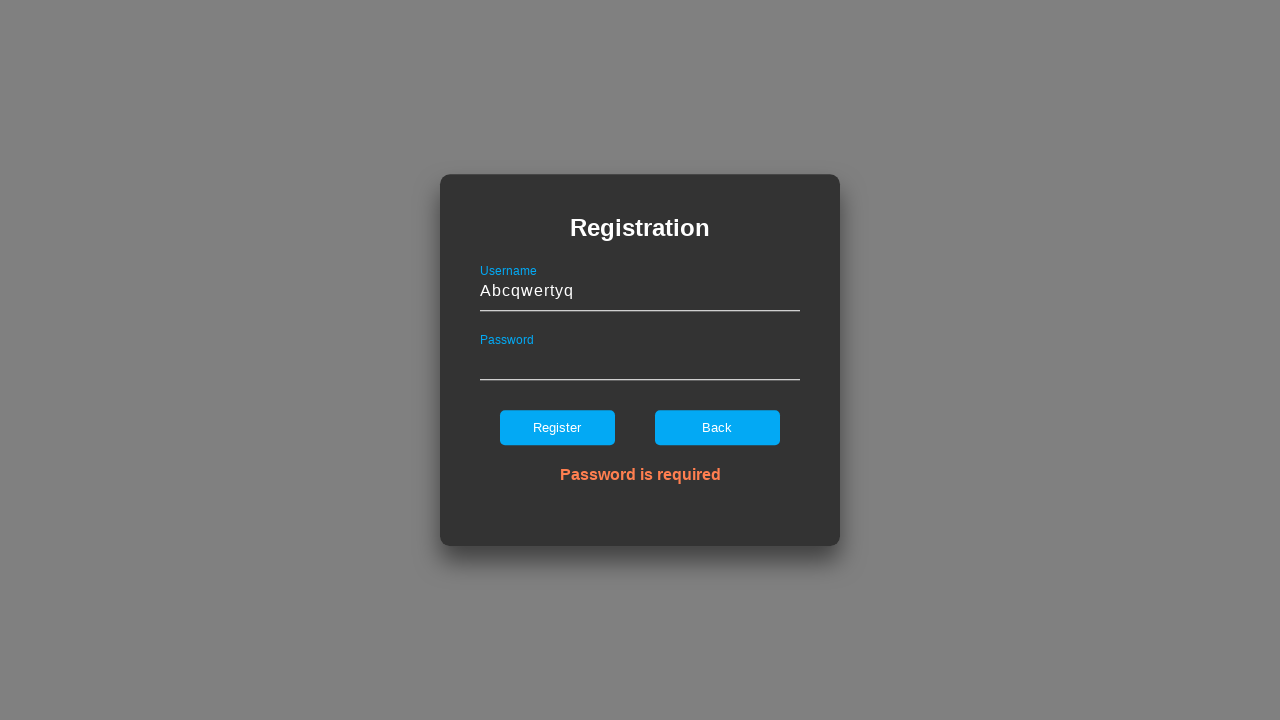